Tests navigation to the FAQ page via the sidebar link

Starting URL: https://docs.qameta.io/allure-testops/

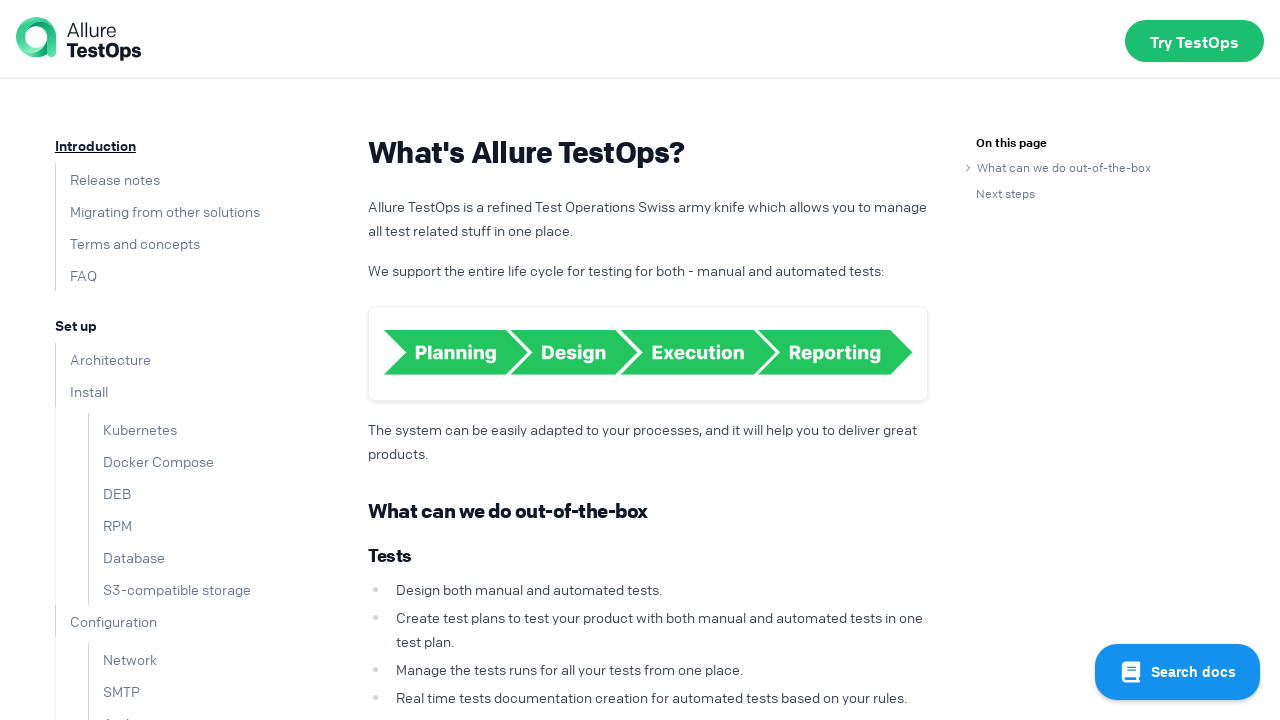

Clicked on FAQ link in the sidebar at (76, 275) on text=FAQ
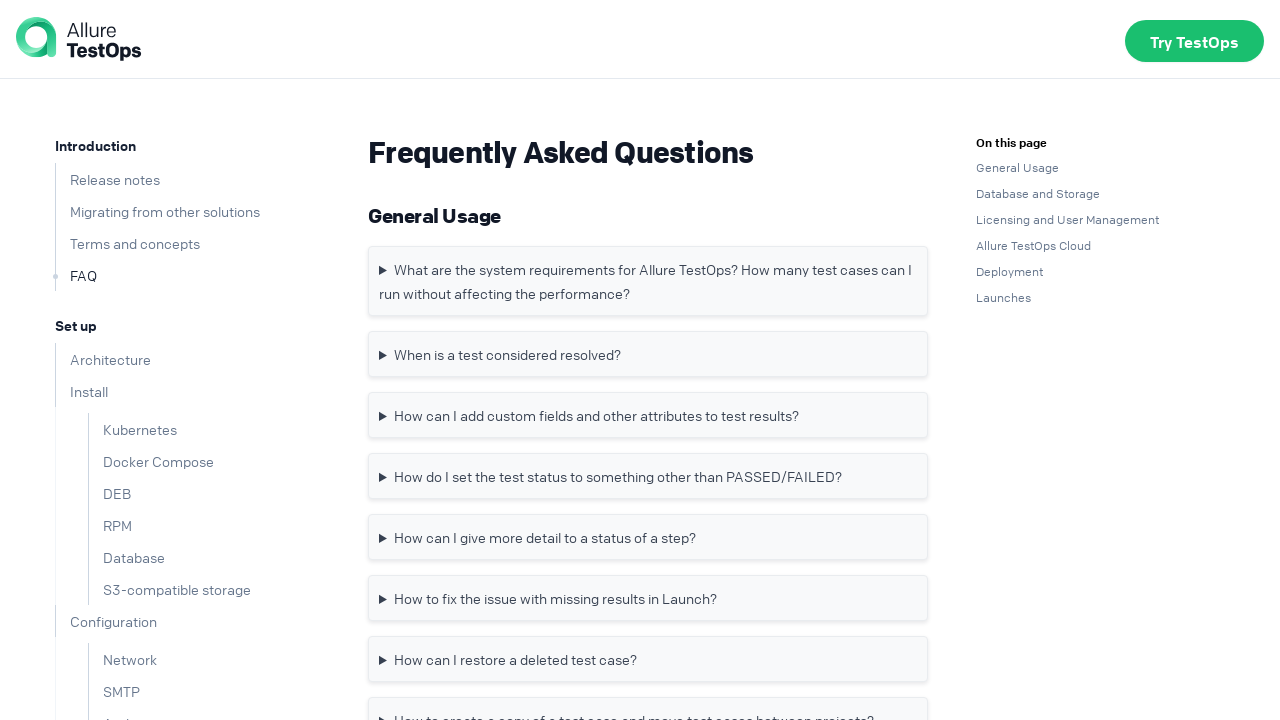

Navigated to FAQ page and h1 heading loaded
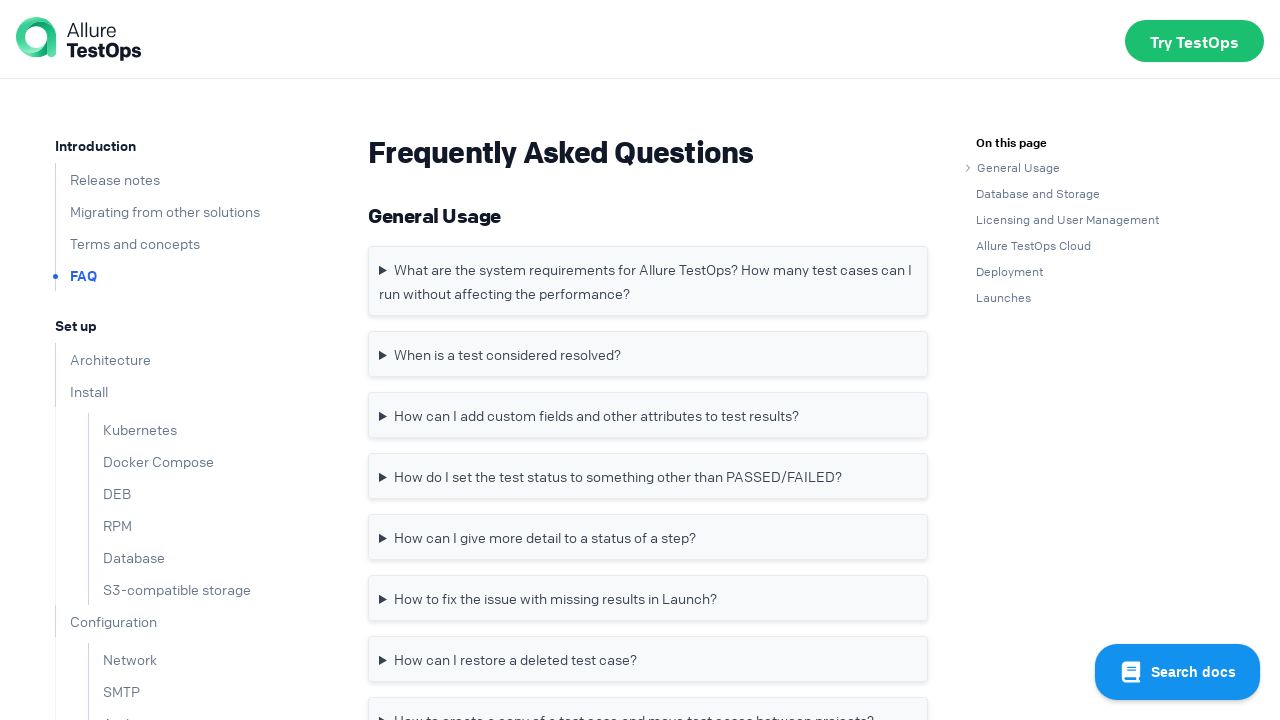

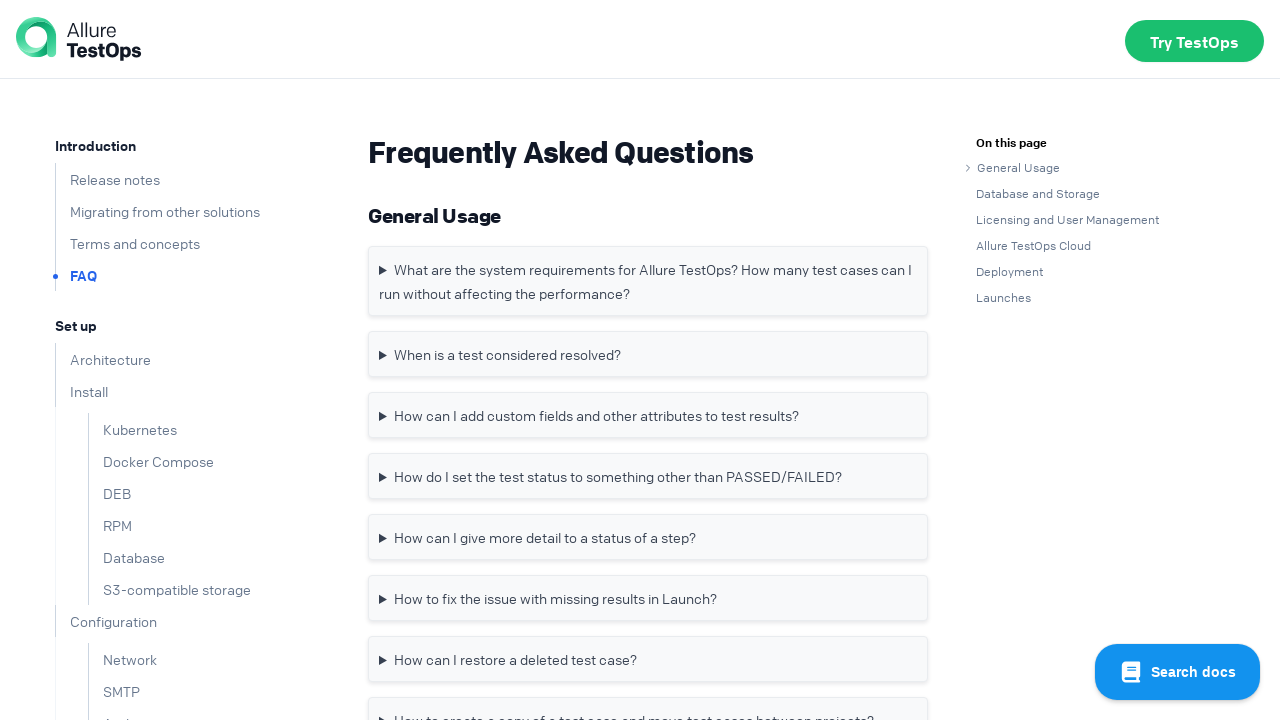